Tests adding specific vegetable items (Cucumber, Brocolli, Beetroot) to cart on a grocery shopping practice website by iterating through products and clicking add to cart buttons

Starting URL: https://rahulshettyacademy.com/seleniumPractise/

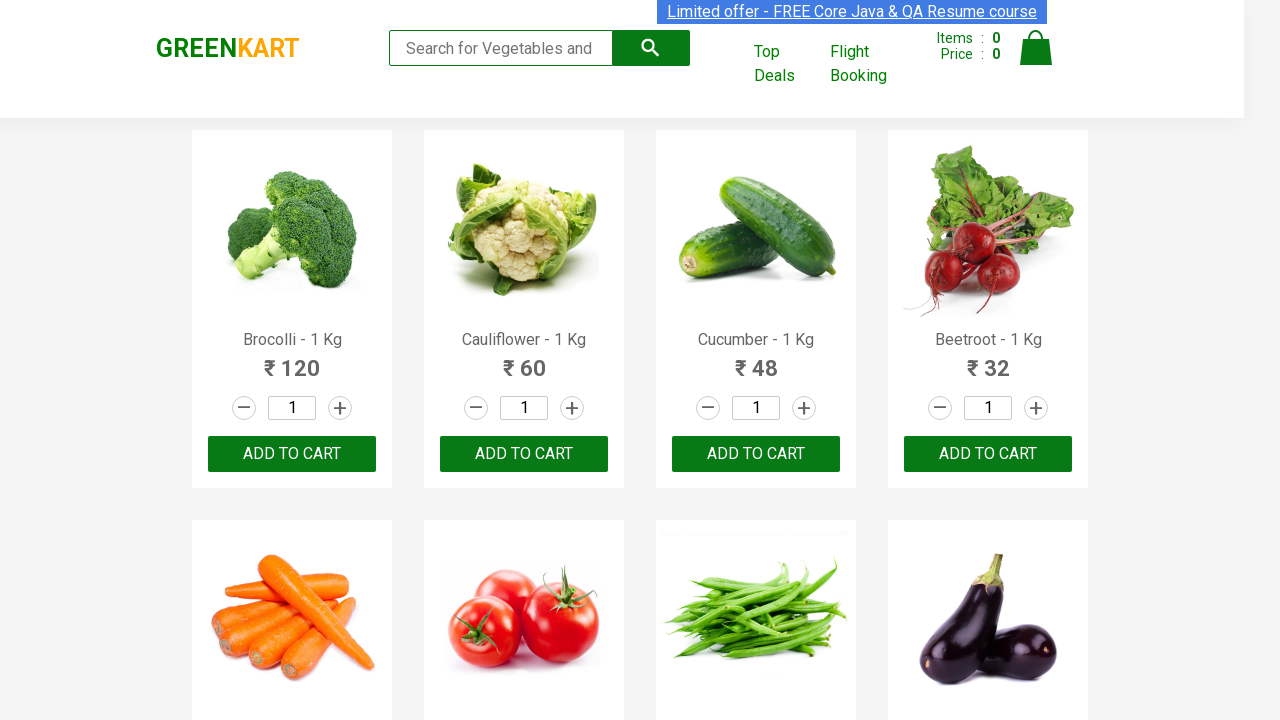

Waited for product names to load on GreenKart page
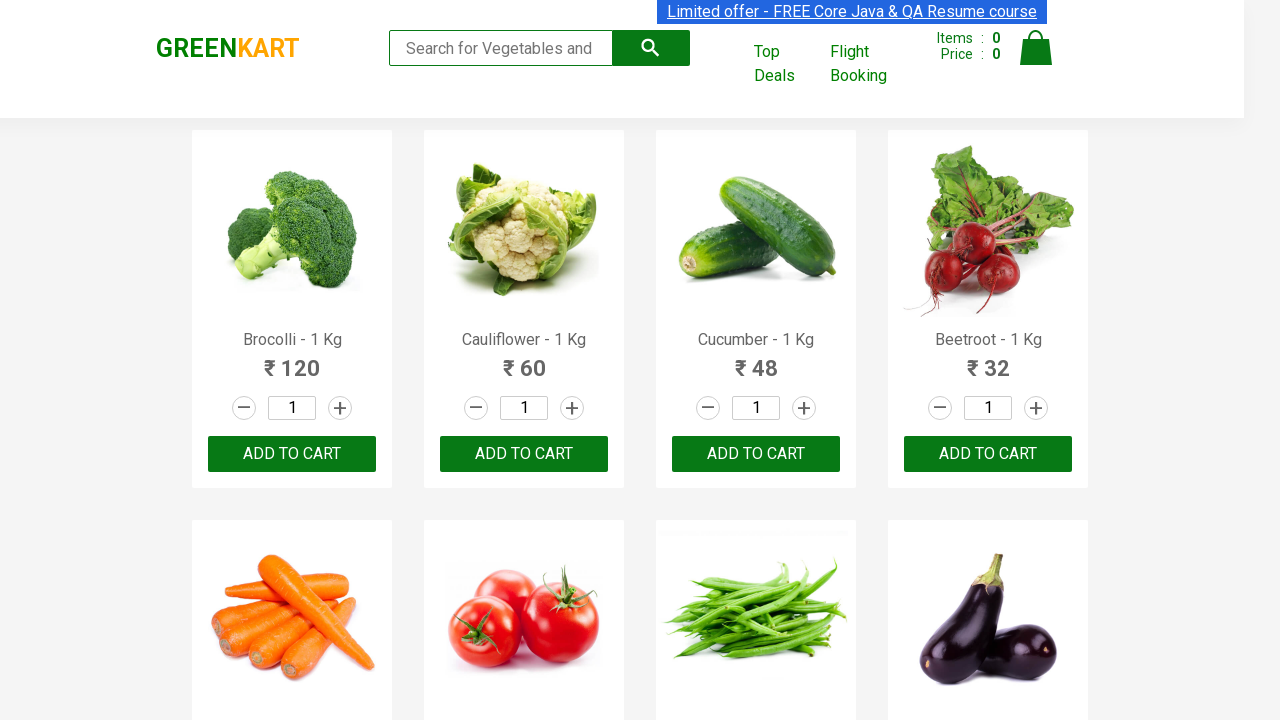

Defined list of vegetables to add to cart: Cucumber, Brocolli, Beetroot
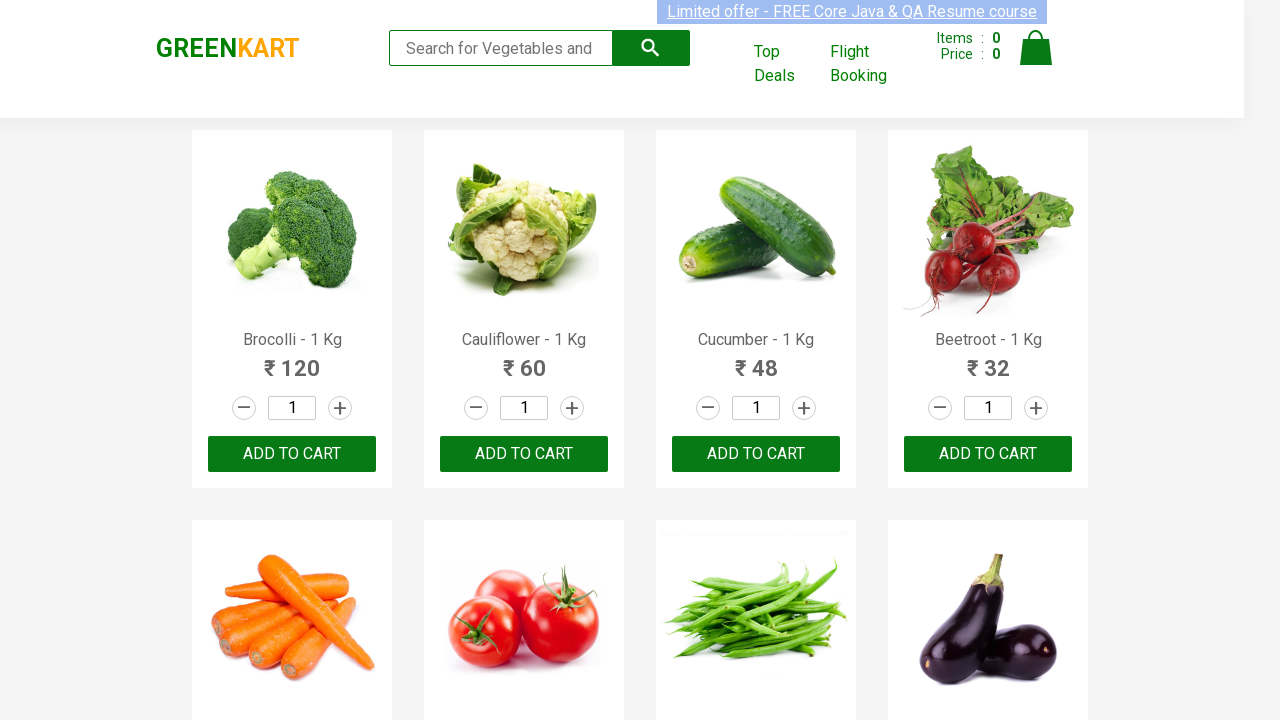

Retrieved all product name elements from the page
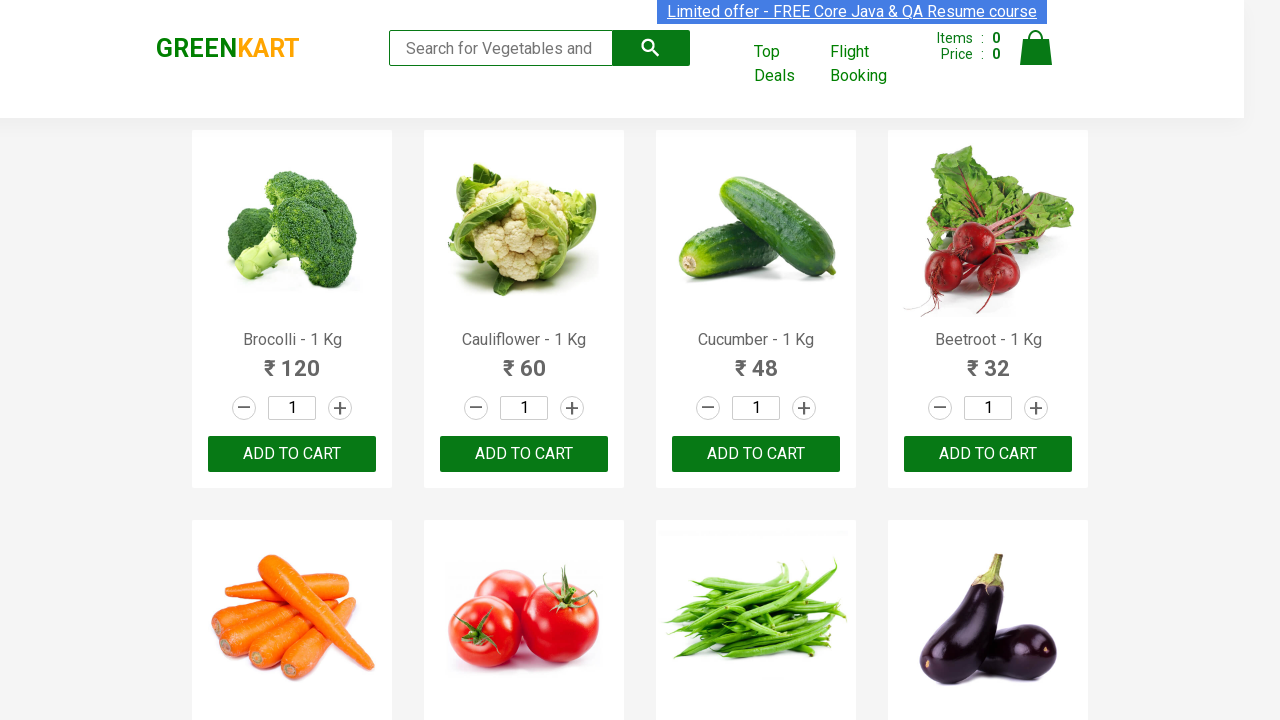

Retrieved product text content: 'Brocolli - 1 Kg'
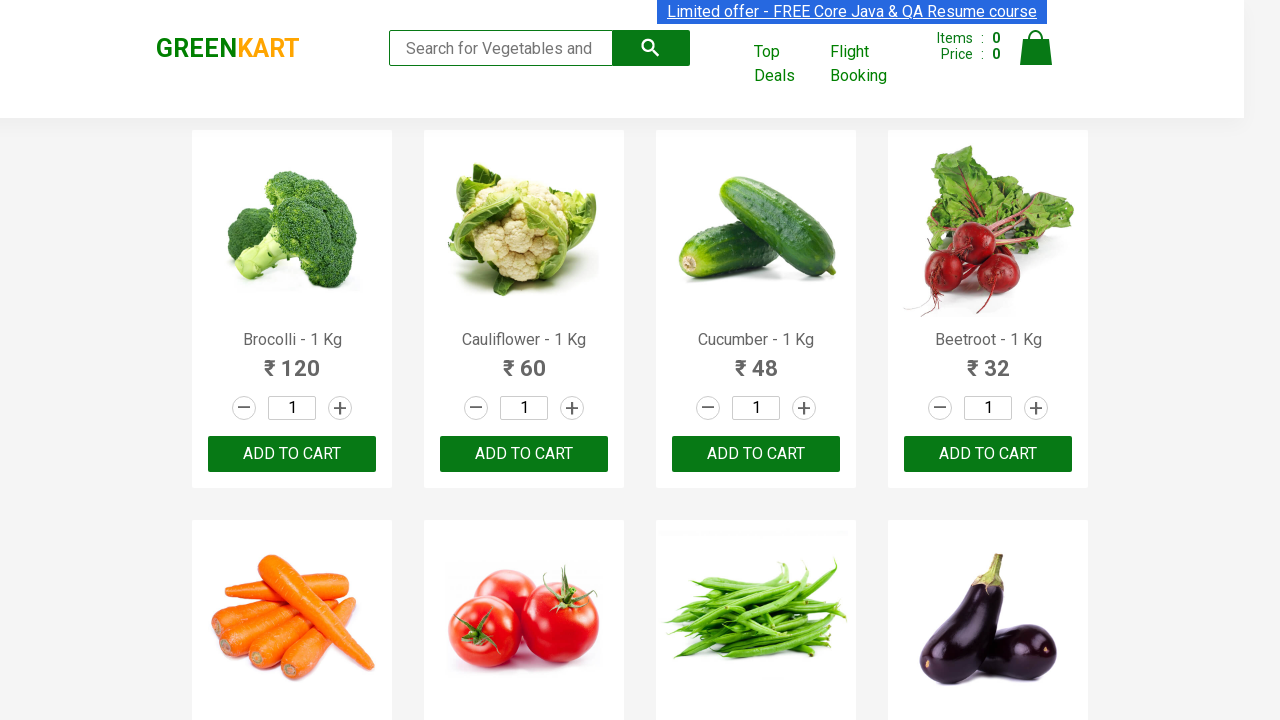

Extracted formatted product name: 'Brocolli'
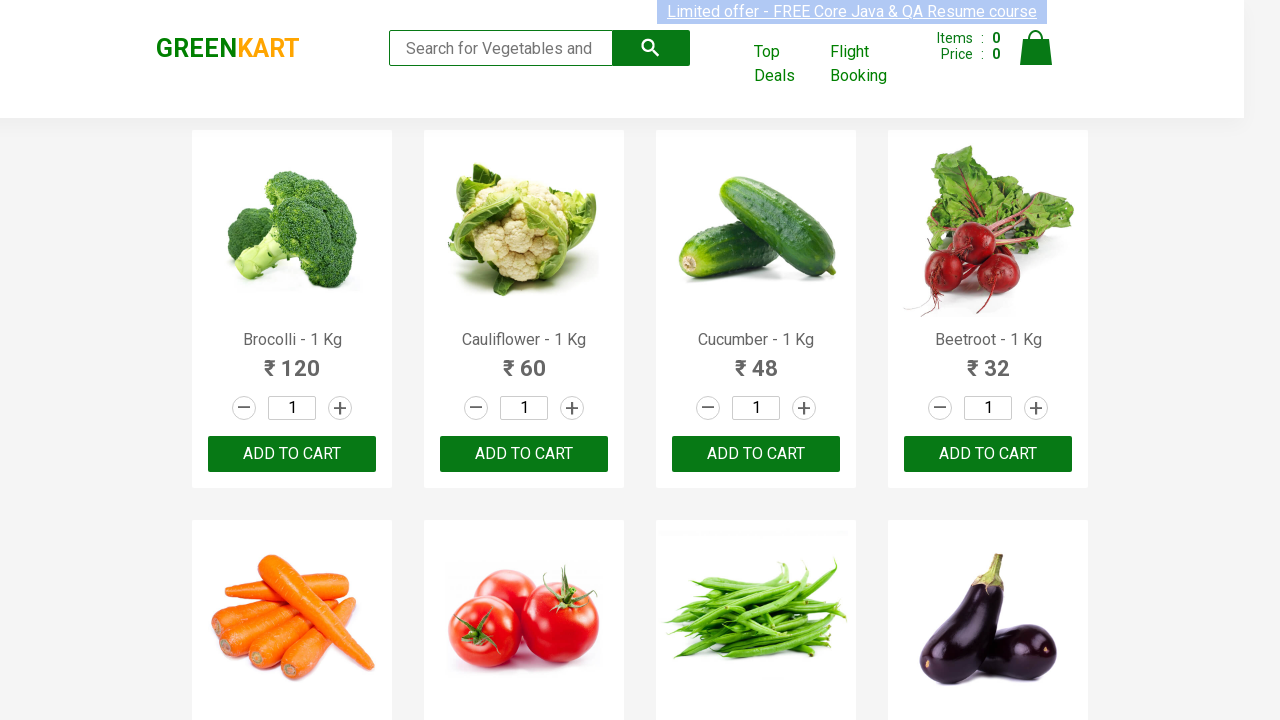

Found needed item #1: 'Brocolli'
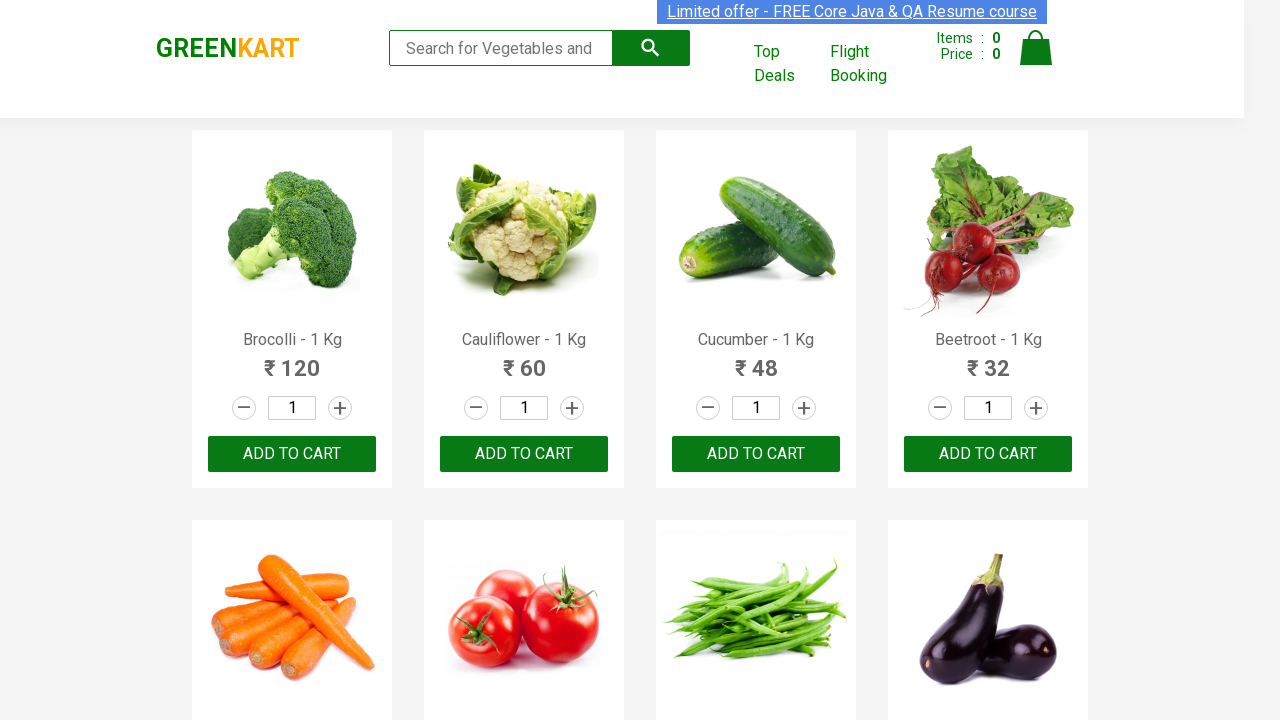

Clicked 'Add to Cart' button for Brocolli at (292, 454) on xpath=//div[@class='product-action']/button >> nth=0
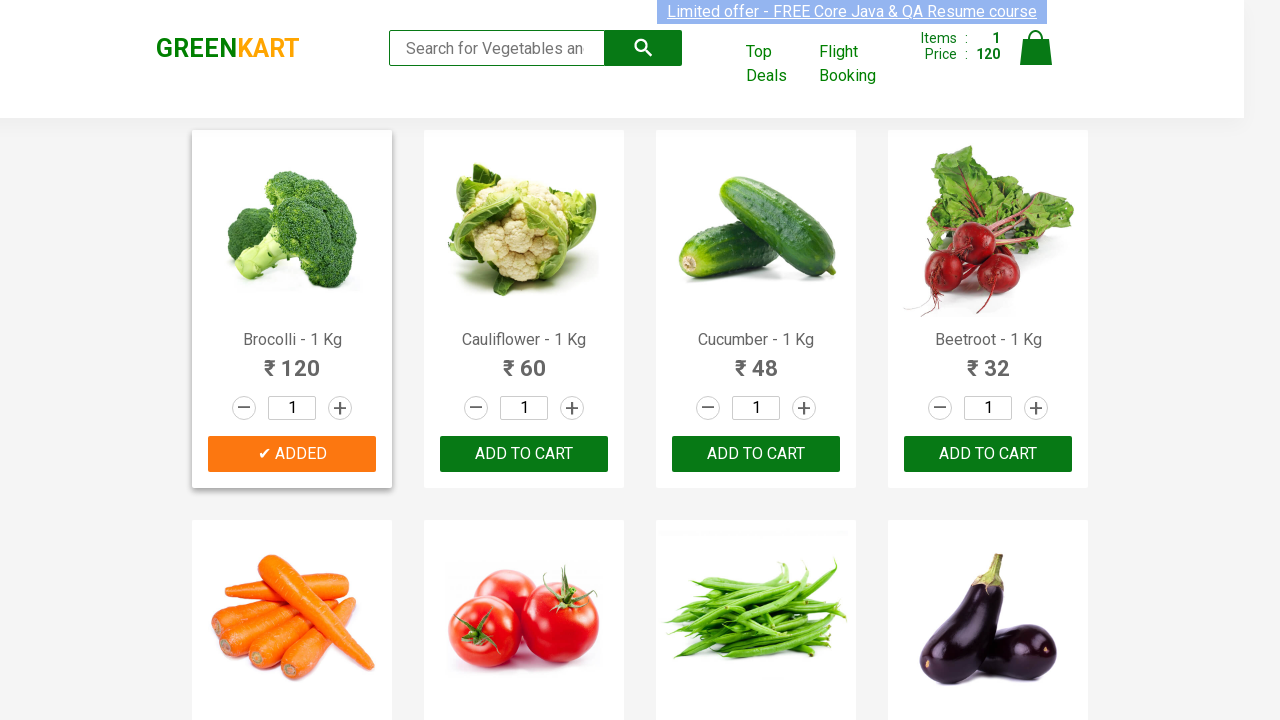

Retrieved product text content: 'Cauliflower - 1 Kg'
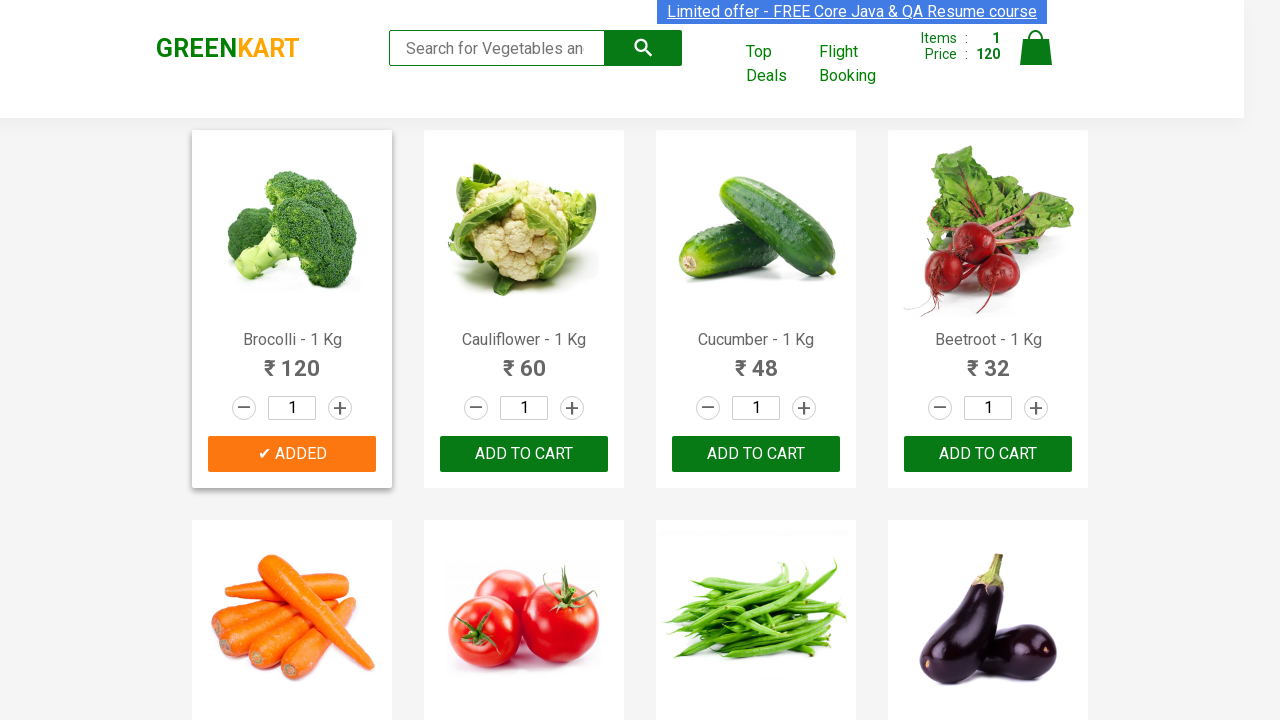

Extracted formatted product name: 'Cauliflower'
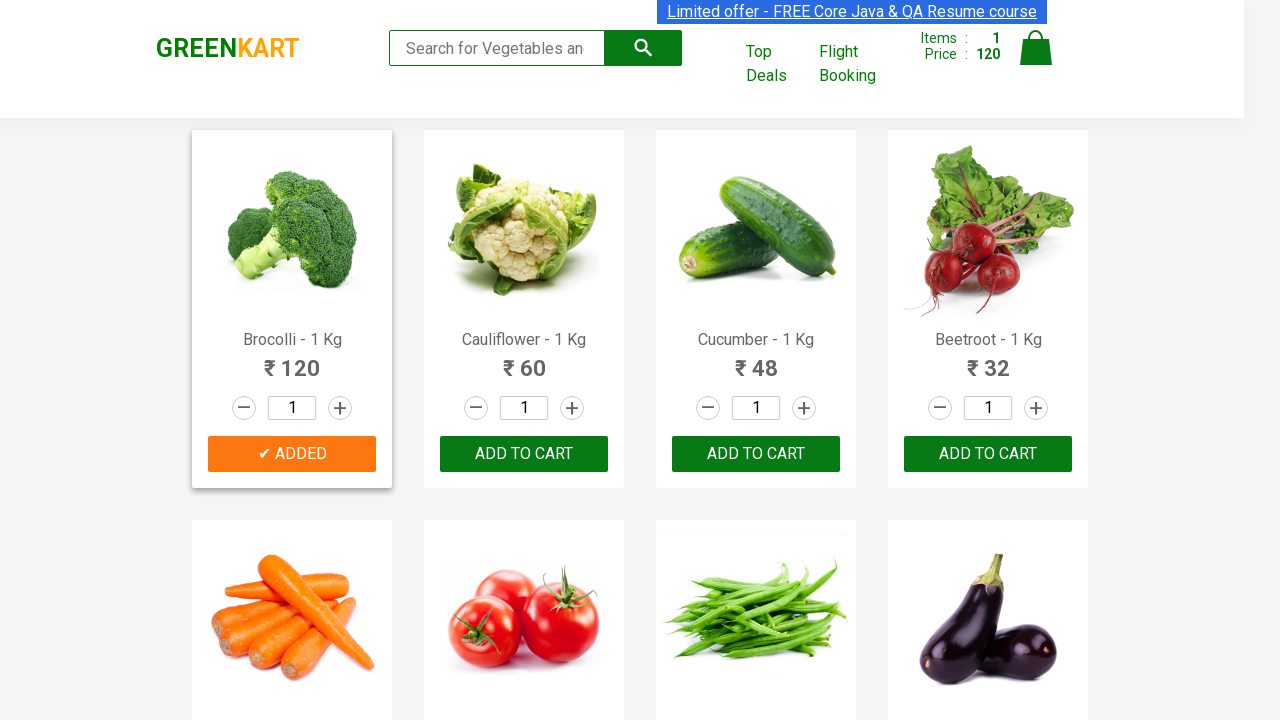

Retrieved product text content: 'Cucumber - 1 Kg'
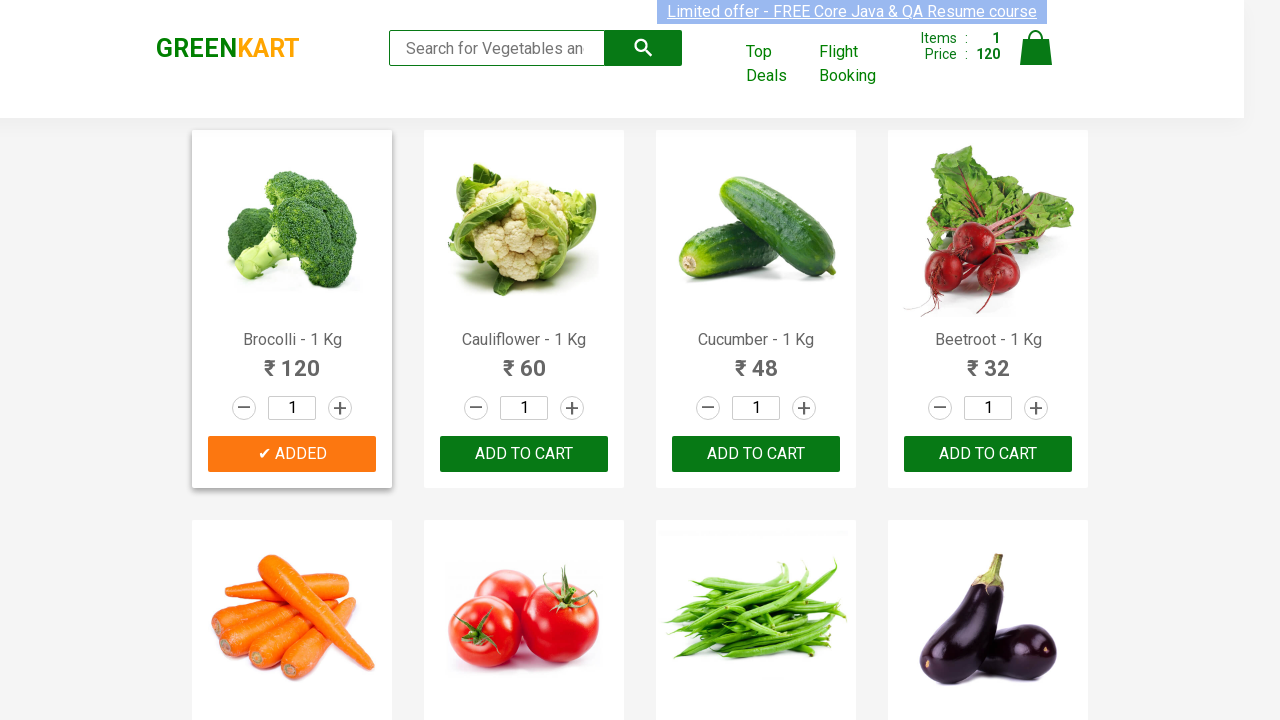

Extracted formatted product name: 'Cucumber'
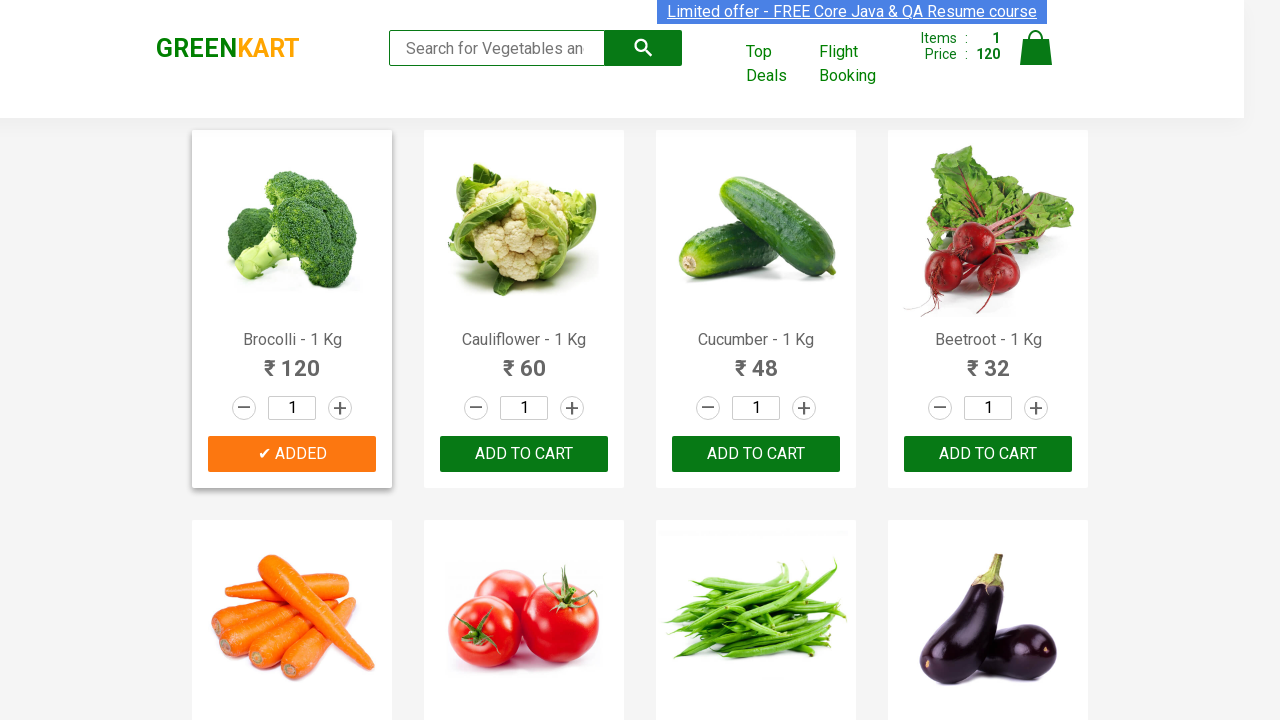

Found needed item #2: 'Cucumber'
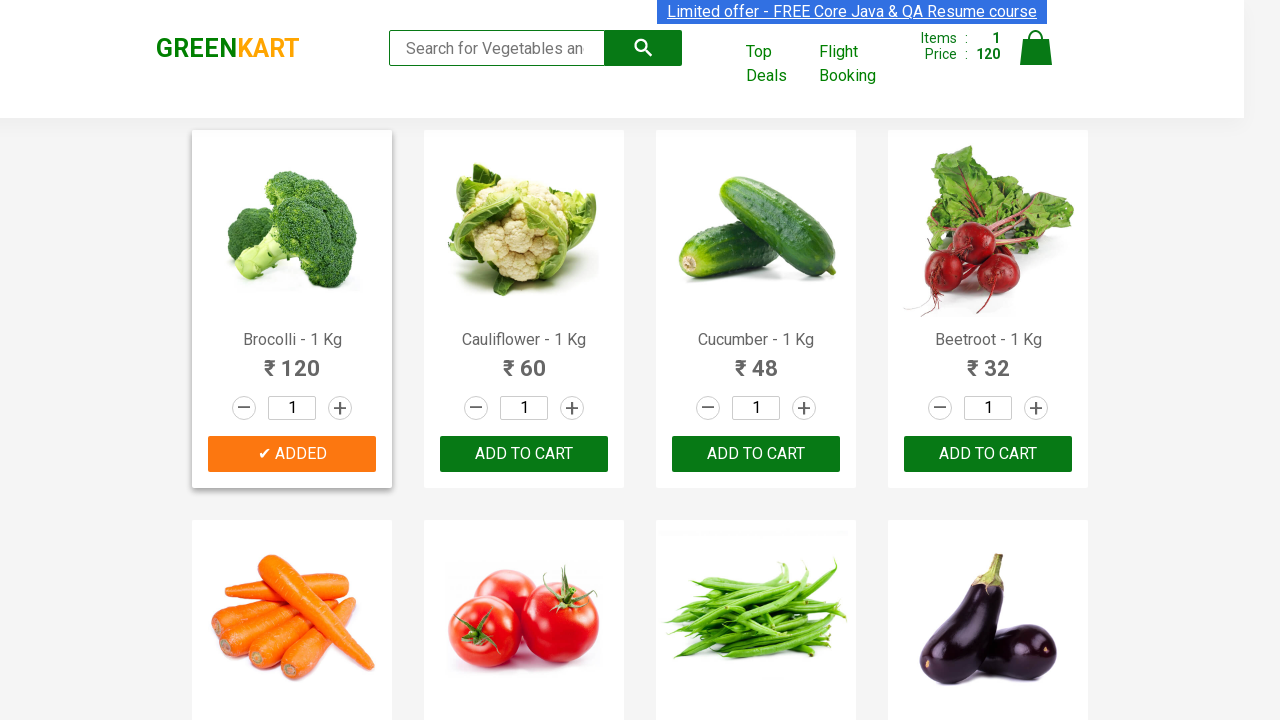

Clicked 'Add to Cart' button for Cucumber at (756, 454) on xpath=//div[@class='product-action']/button >> nth=2
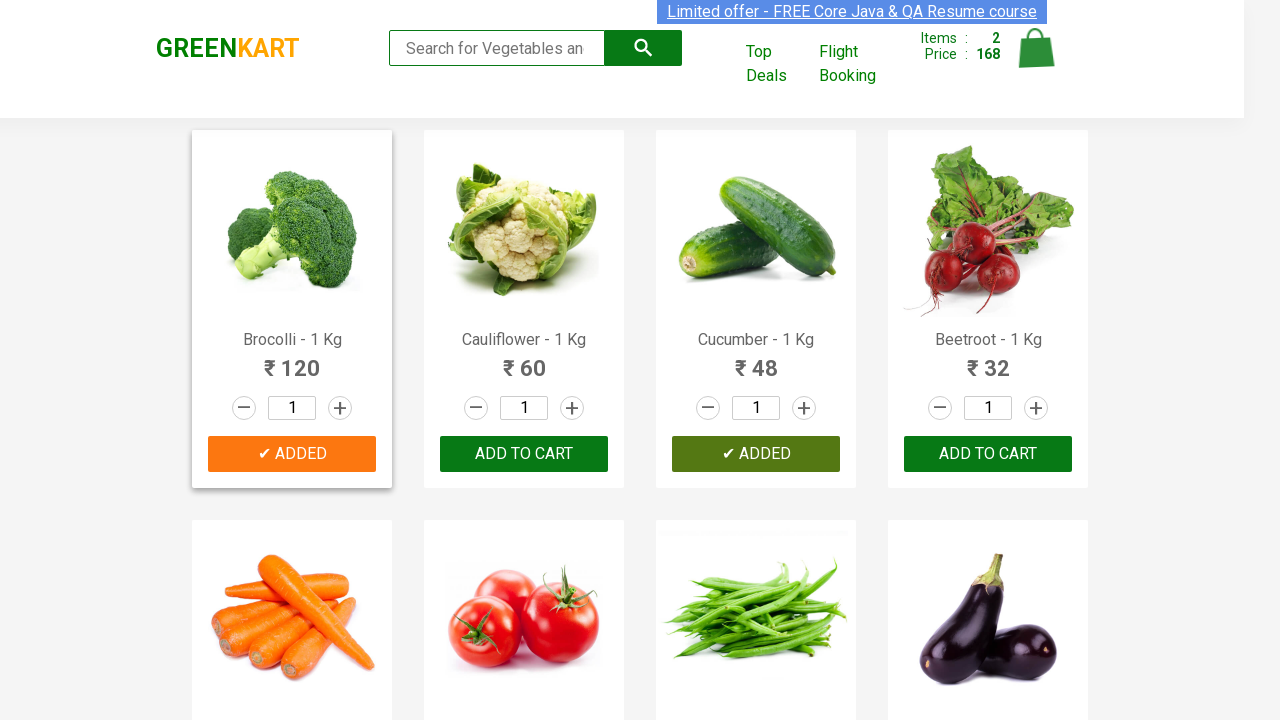

Retrieved product text content: 'Beetroot - 1 Kg'
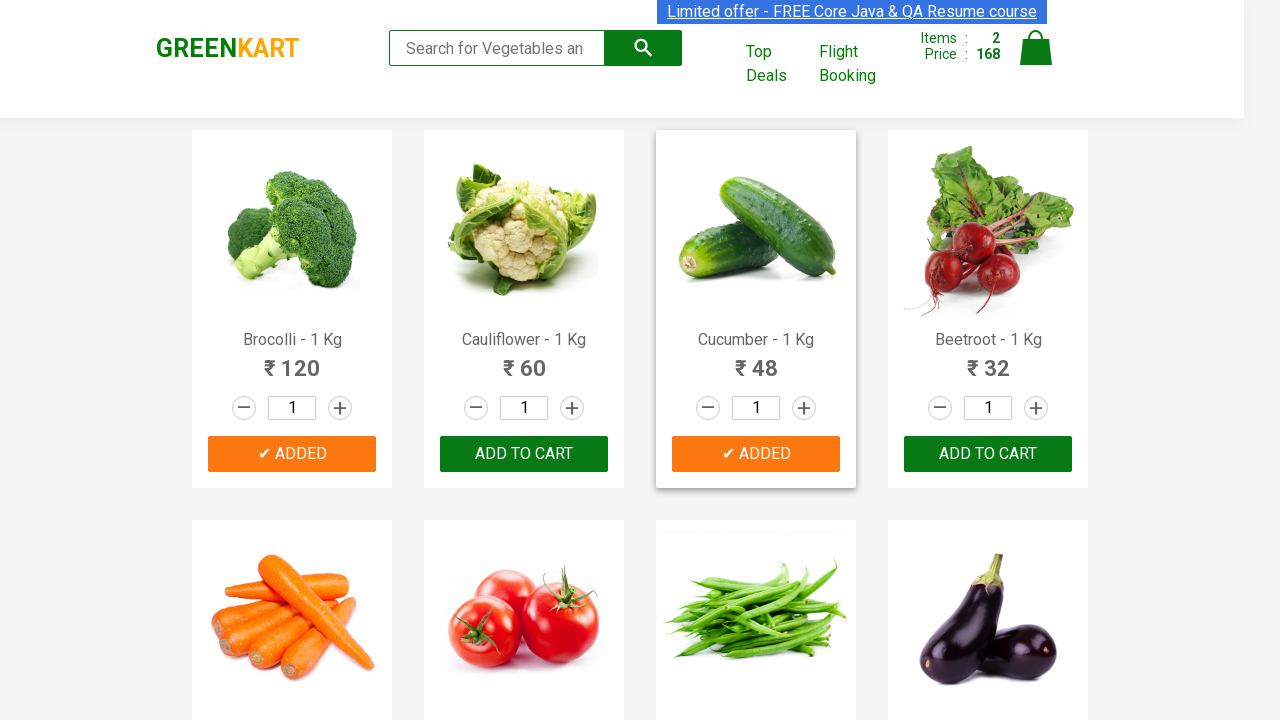

Extracted formatted product name: 'Beetroot'
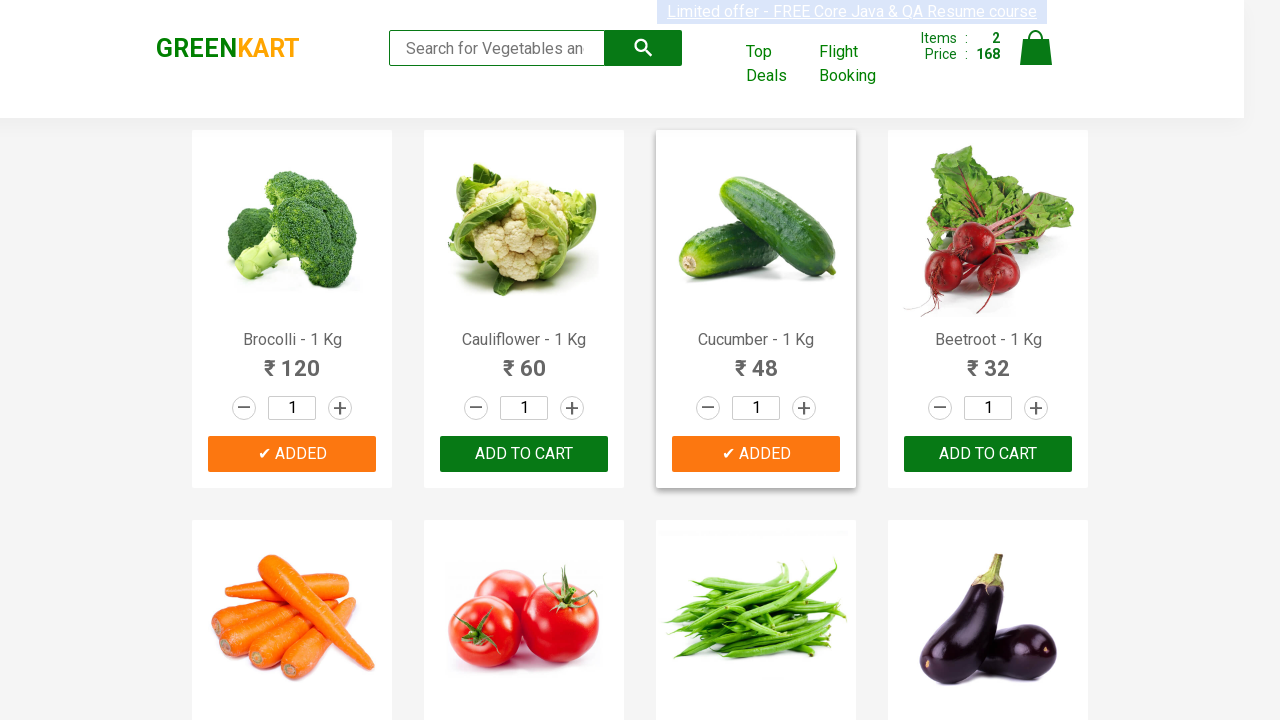

Found needed item #3: 'Beetroot'
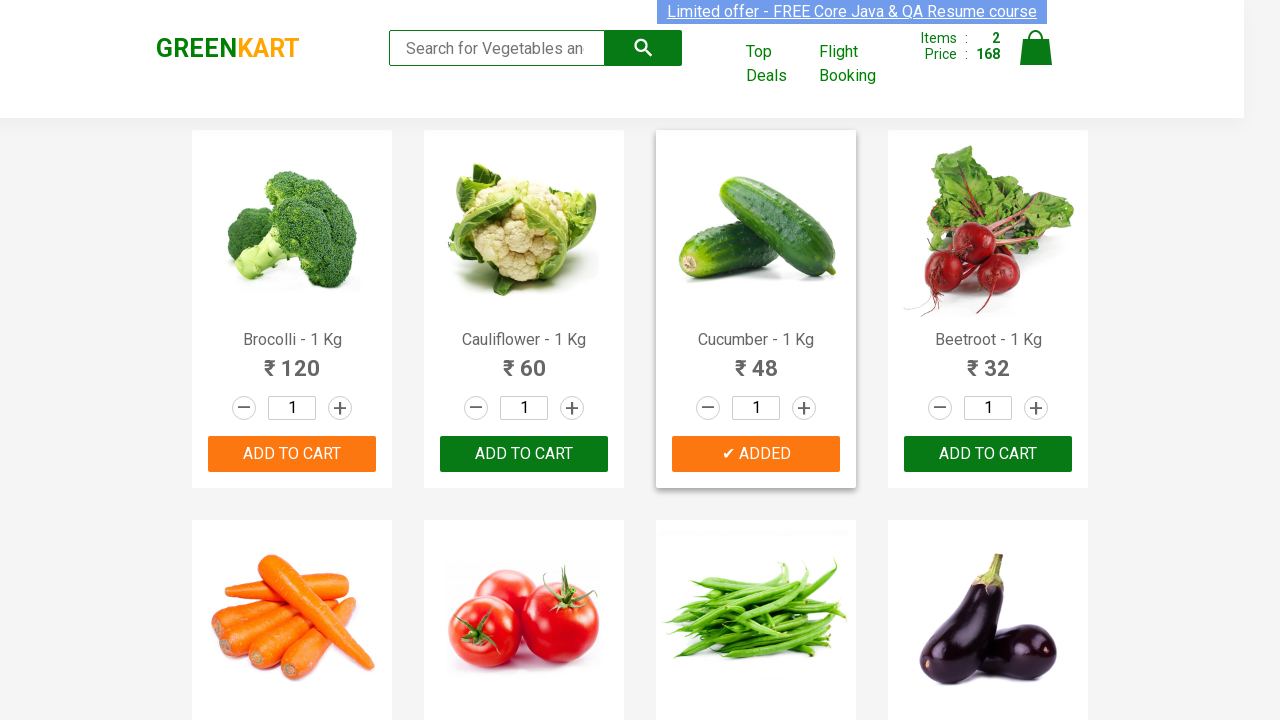

Clicked 'Add to Cart' button for Beetroot at (988, 454) on xpath=//div[@class='product-action']/button >> nth=3
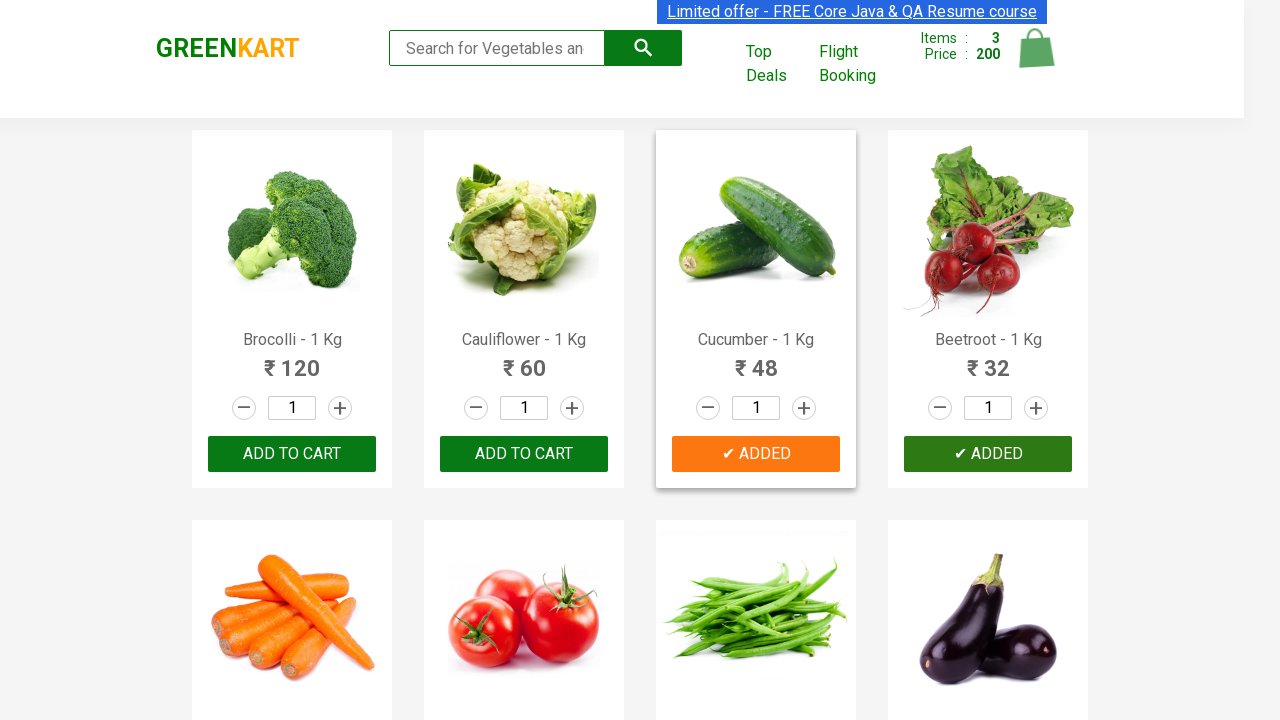

All required vegetables have been added to cart
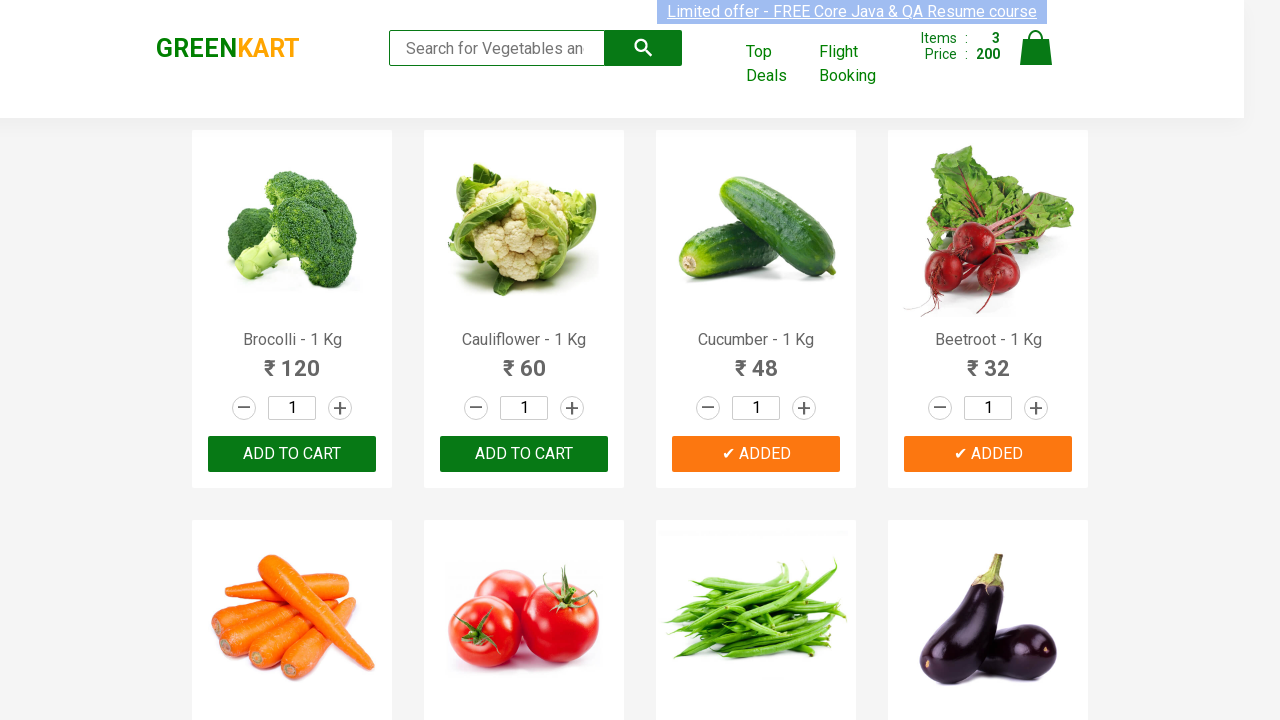

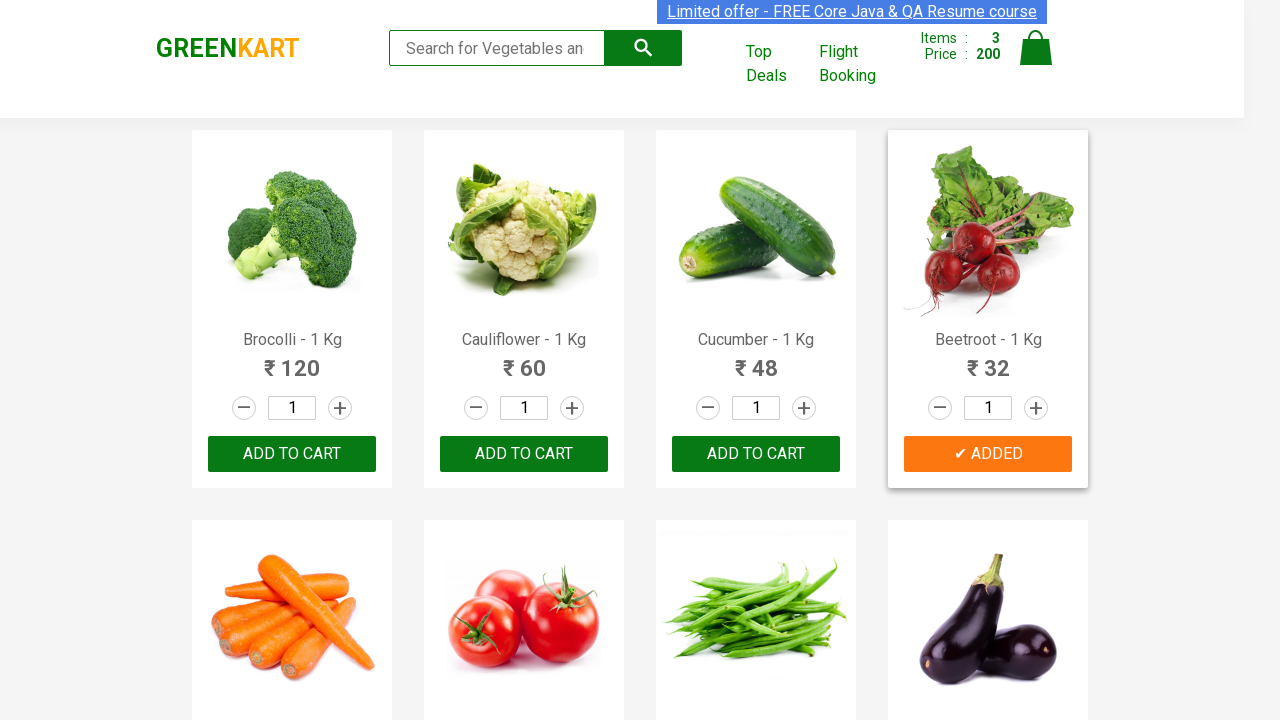